Tests dropdown menu functionality by navigating to the dropdown page and selecting Option 2, then Option 1

Starting URL: http://the-internet.herokuapp.com

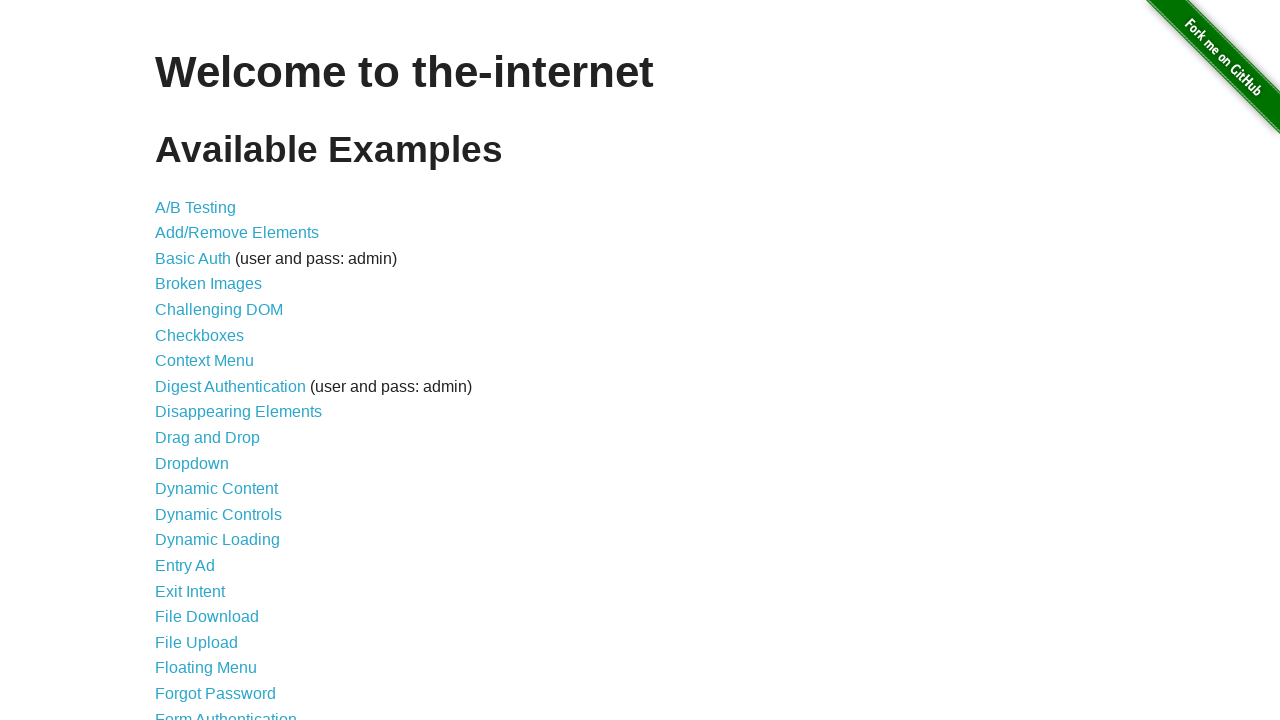

Waited for welcome heading to load
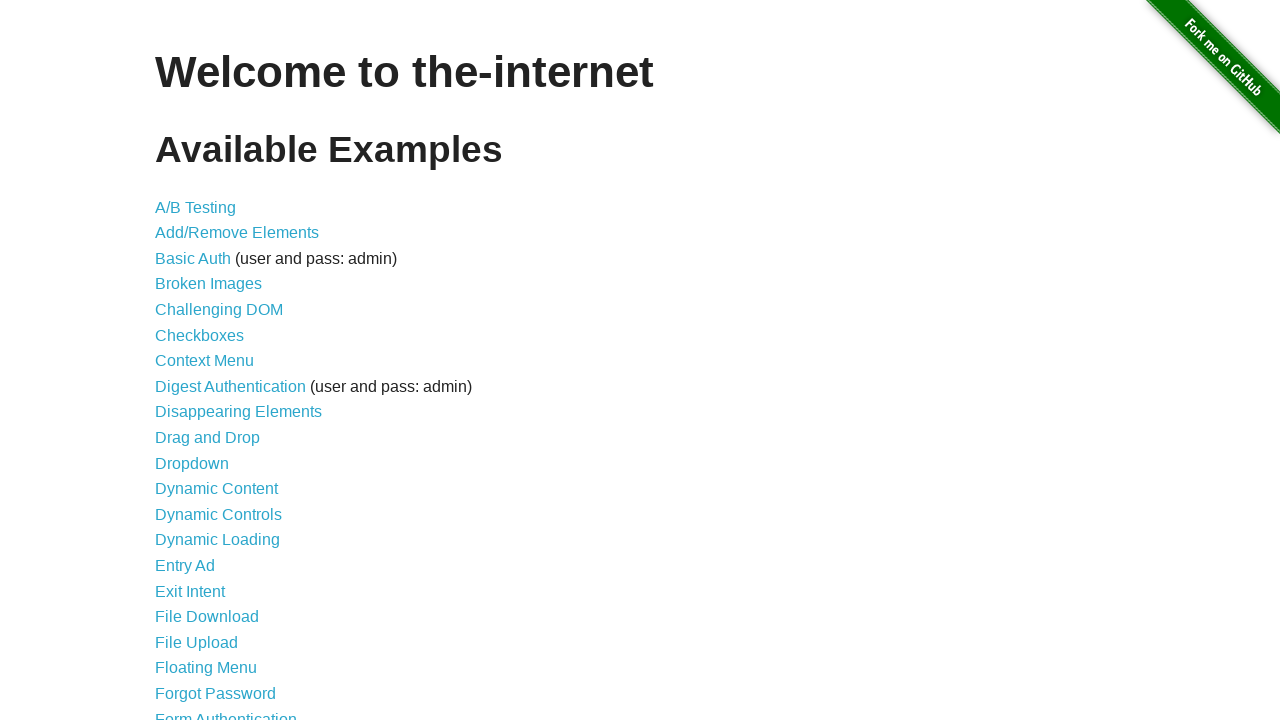

Clicked on Dropdown menu link at (192, 463) on #content li:nth-child(11) a
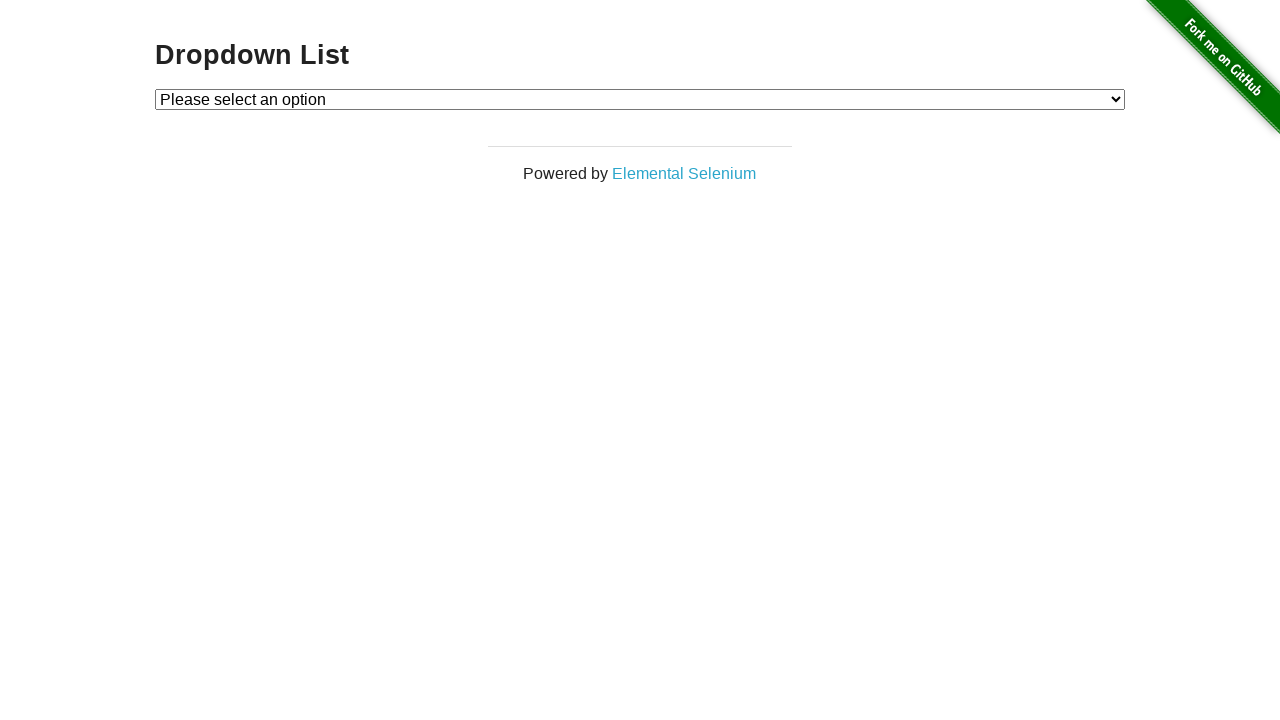

Dropdown page loaded
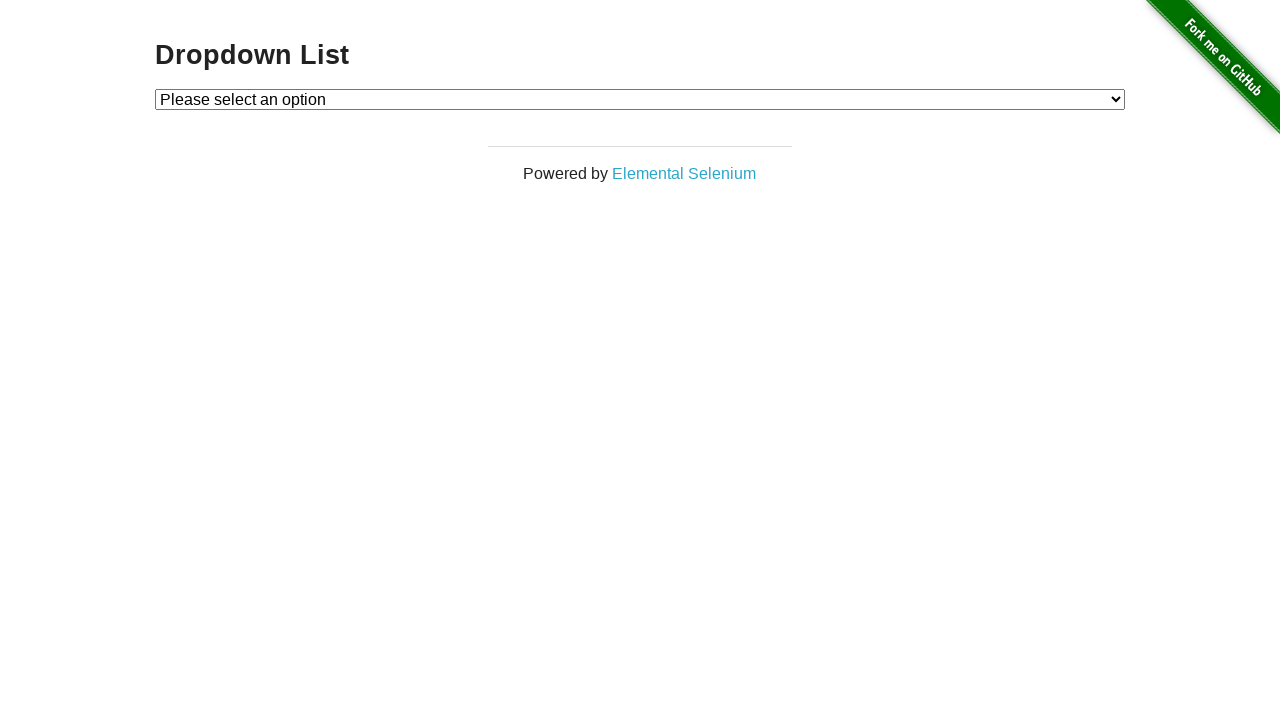

Selected Option 2 from dropdown menu on #dropdown
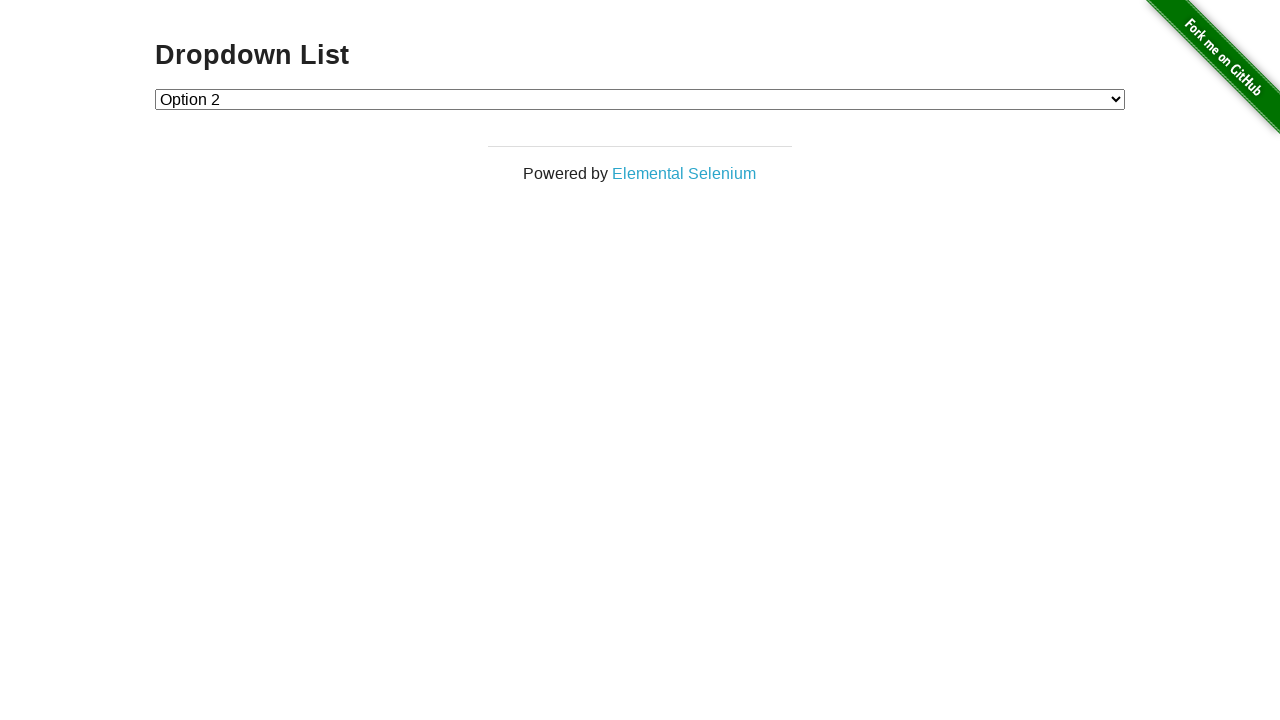

Selected Option 1 from dropdown menu on #dropdown
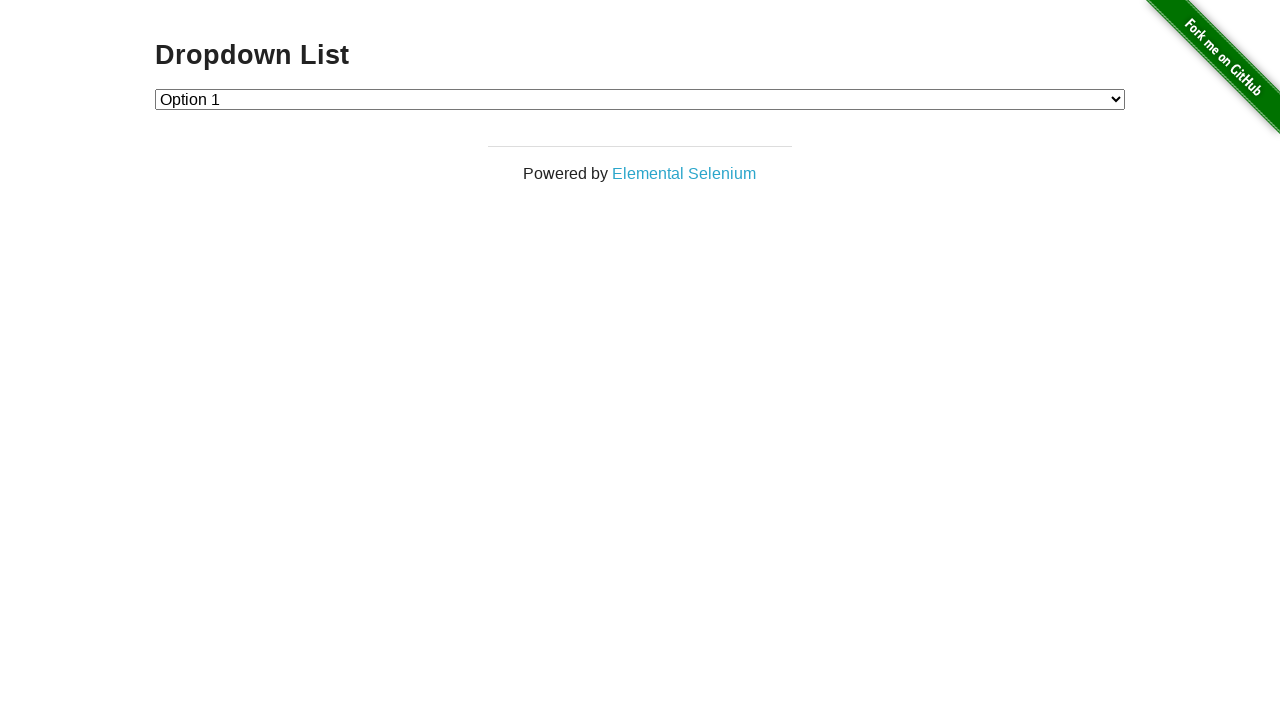

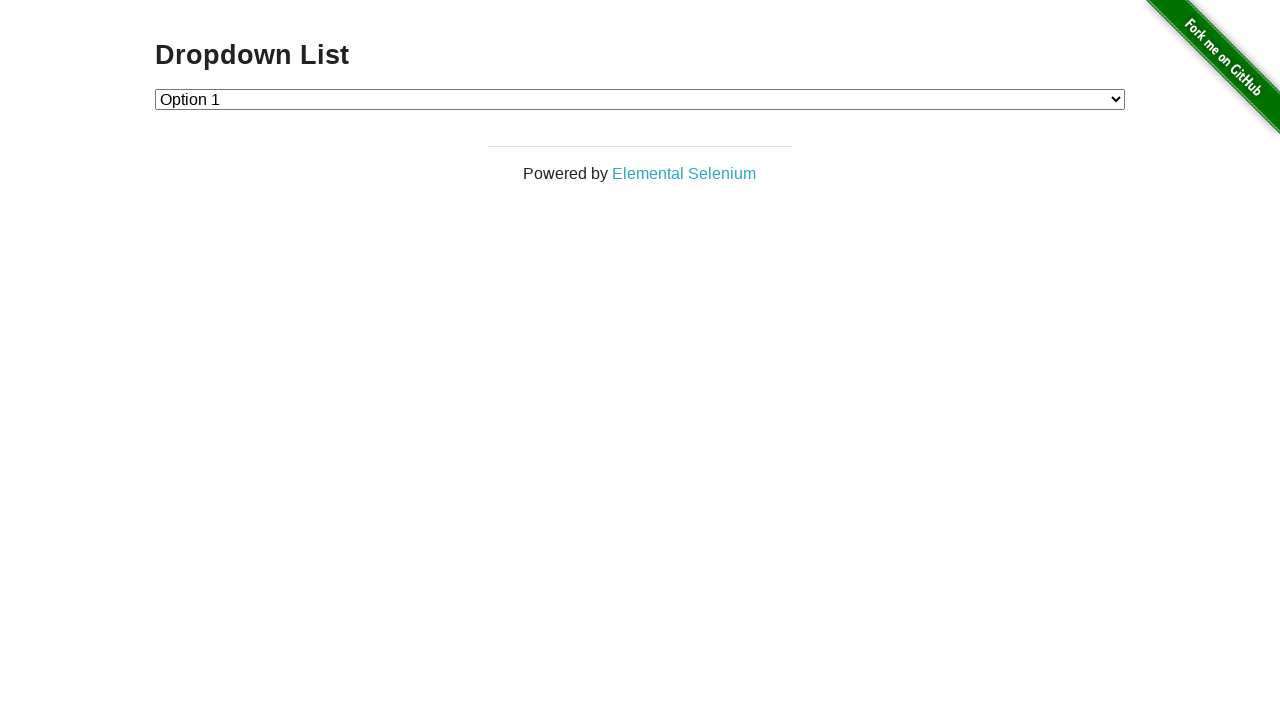